Tests the product review page by scrolling through content to trigger lazy loading and navigating through pagination by clicking the Next button.

Starting URL: https://reviews.femaledaily.com/products/moisturizer/sun-protection-1/azarine-cosmetic/azarine-calm-my-acne-sunscreen-moisturizer-1

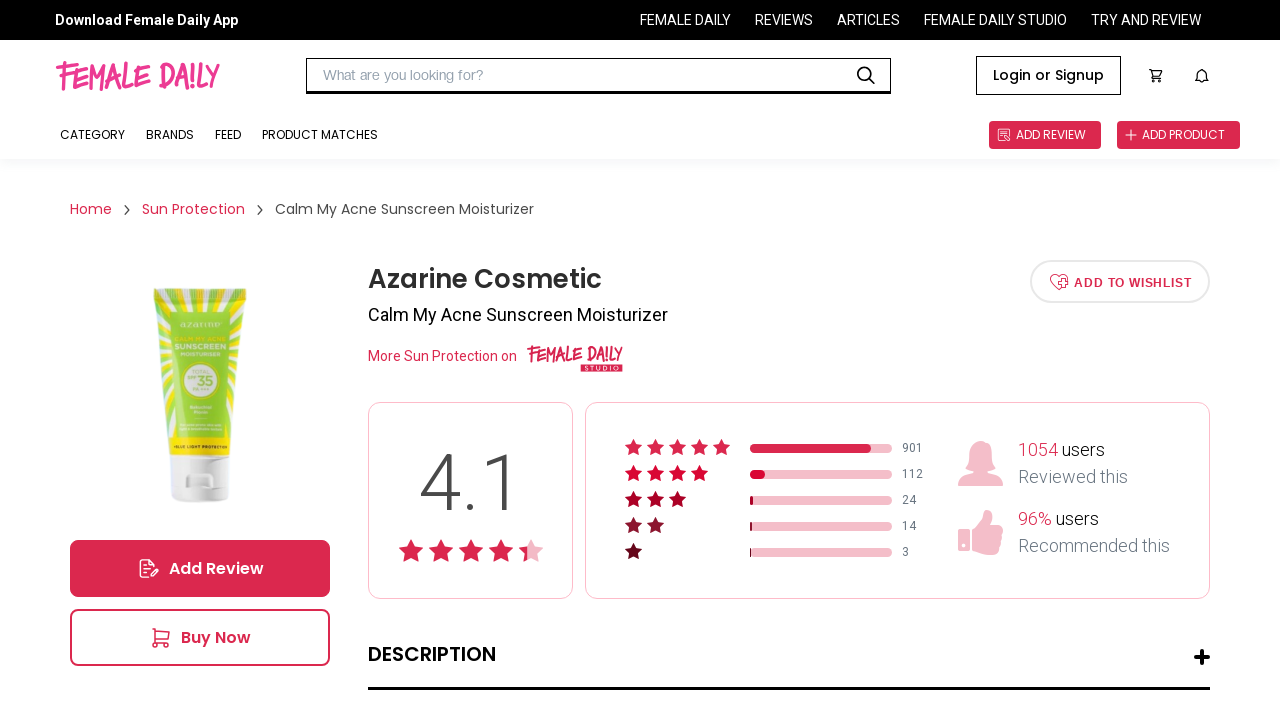

Waited for review cards to load
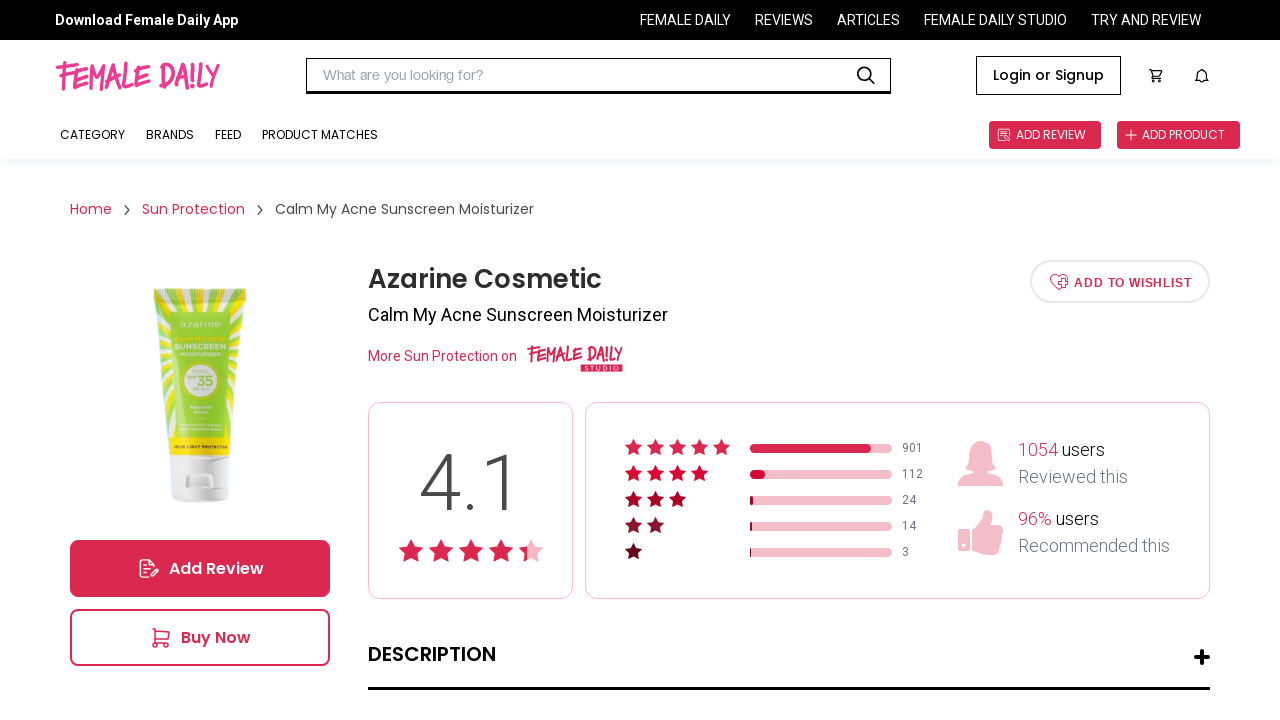

Retrieved screen height for scrolling
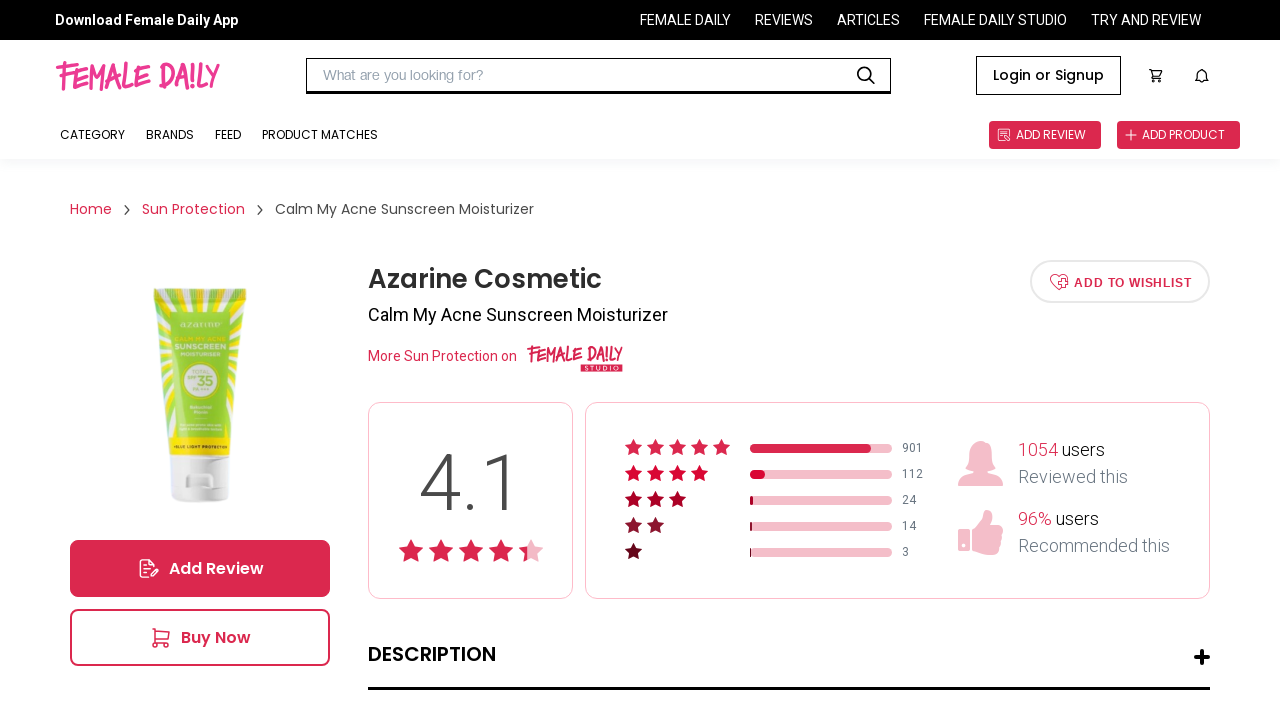

Retrieved initial document scroll height
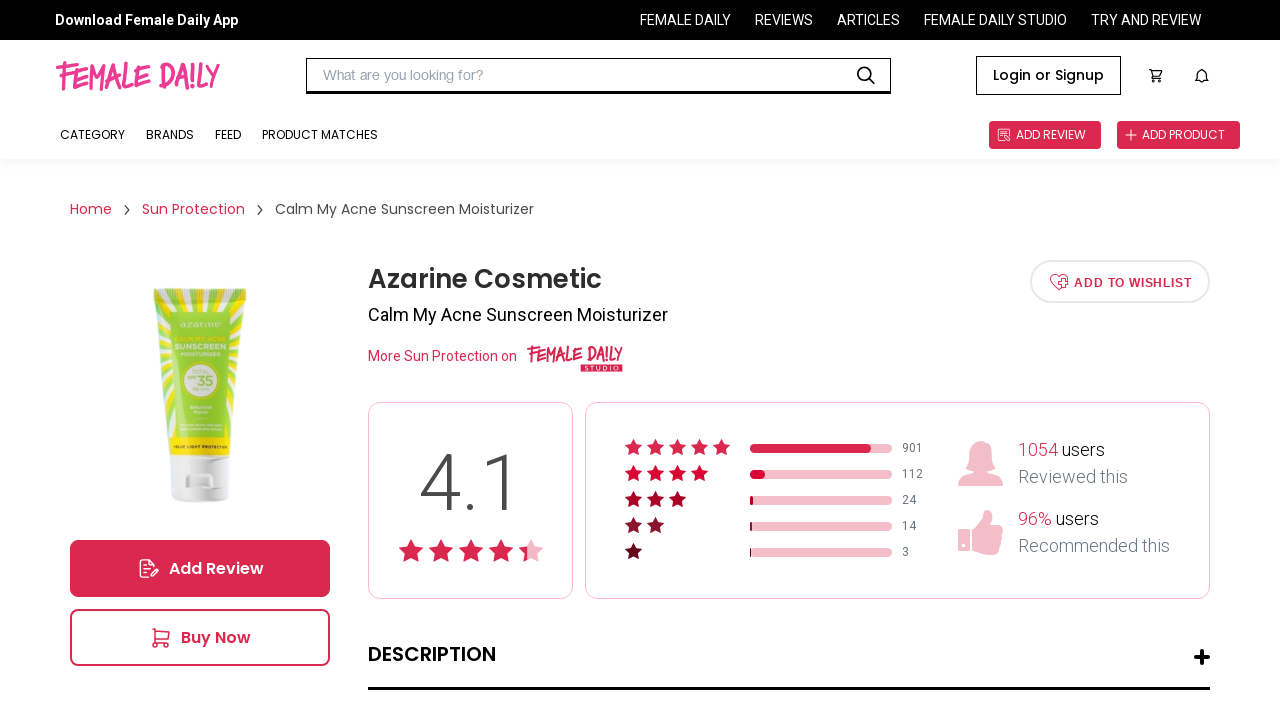

Scrolled page to position 720
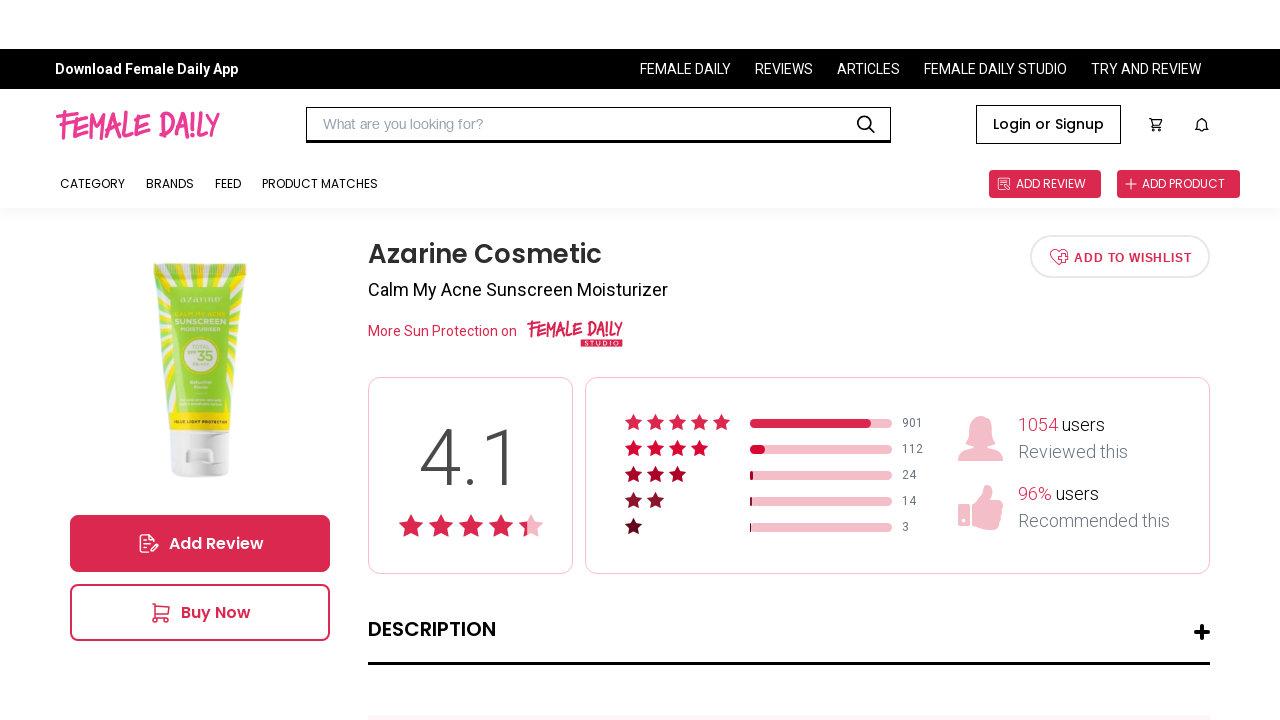

Waited 1 second for lazy-loaded content to render
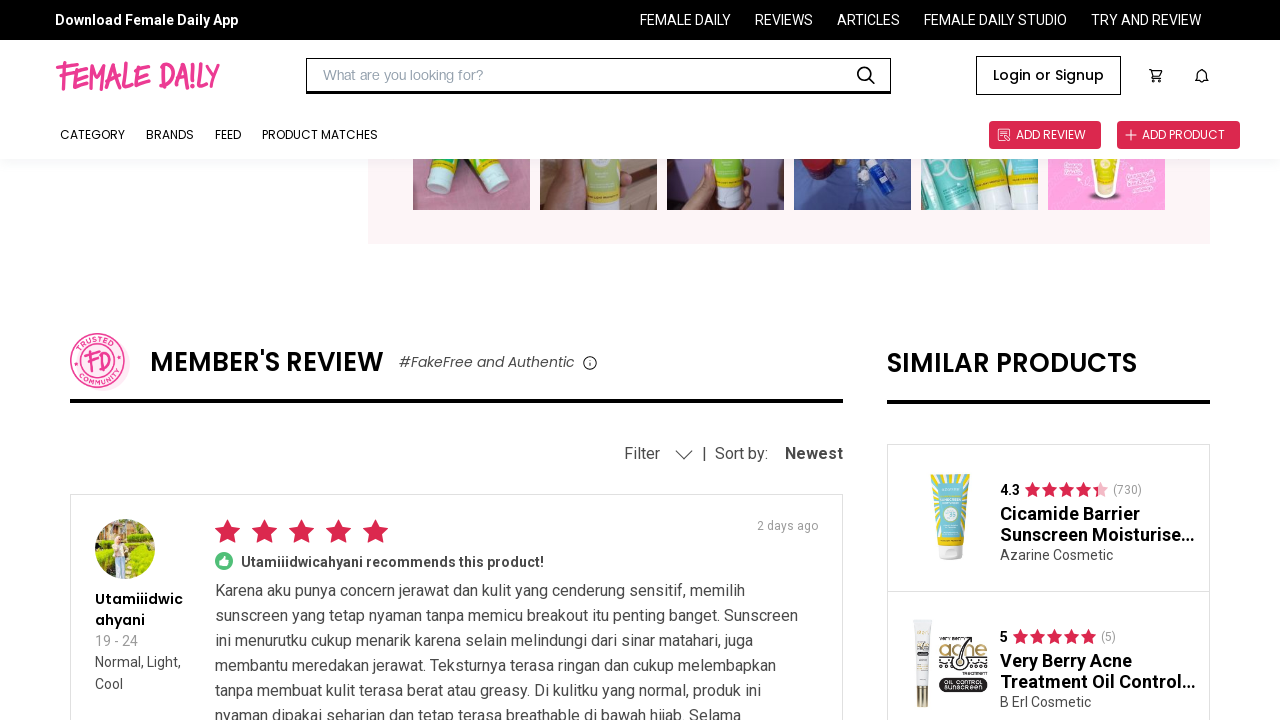

Updated max scroll height
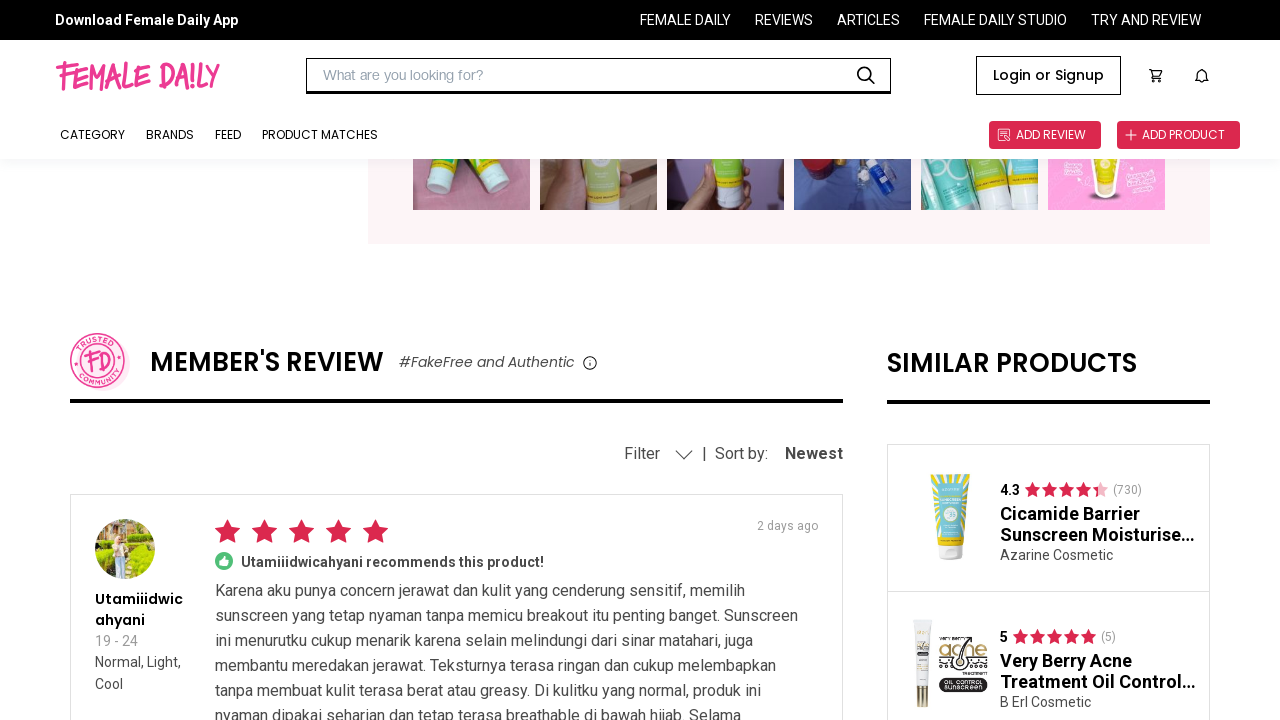

Scrolled page to position 1440
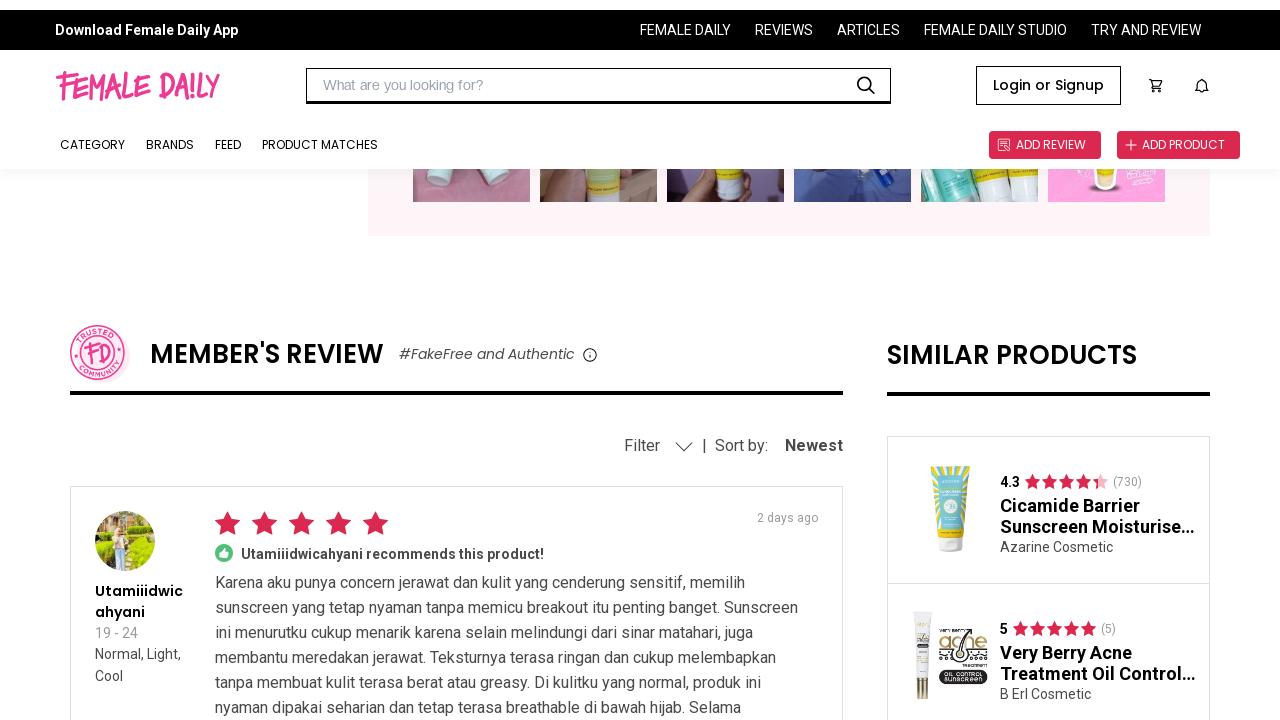

Waited 1 second for lazy-loaded content to render
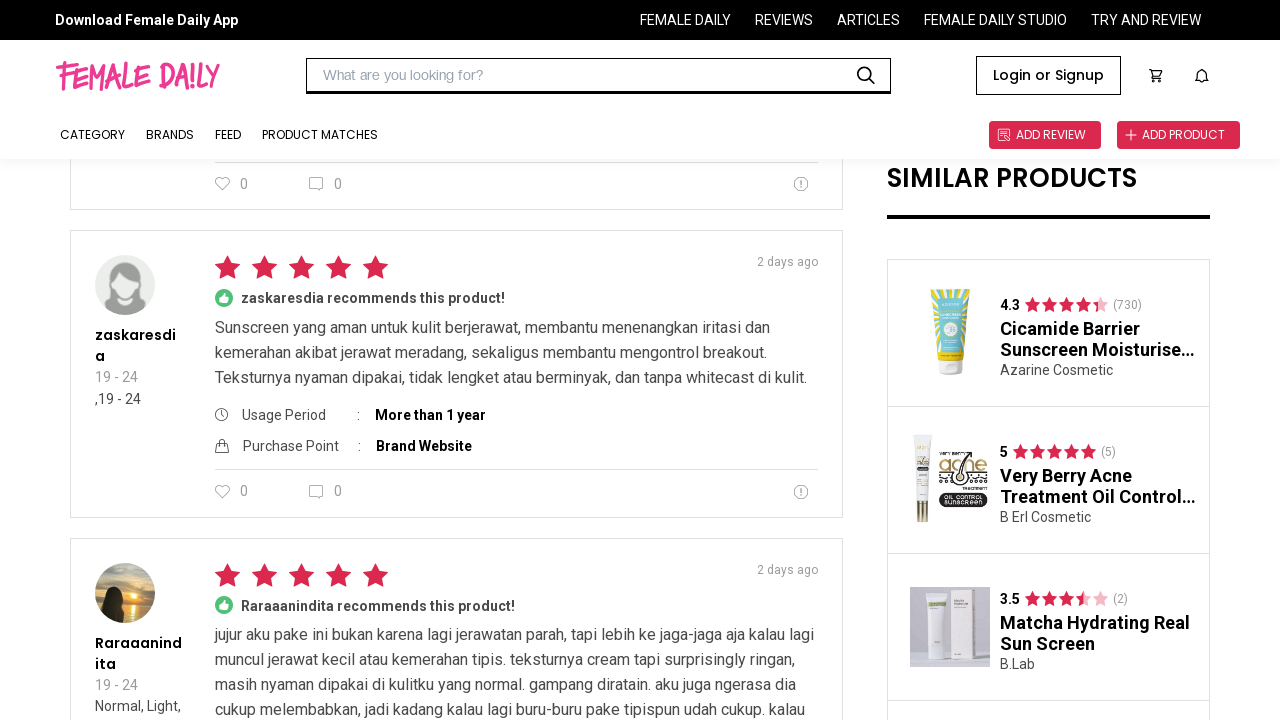

Updated max scroll height
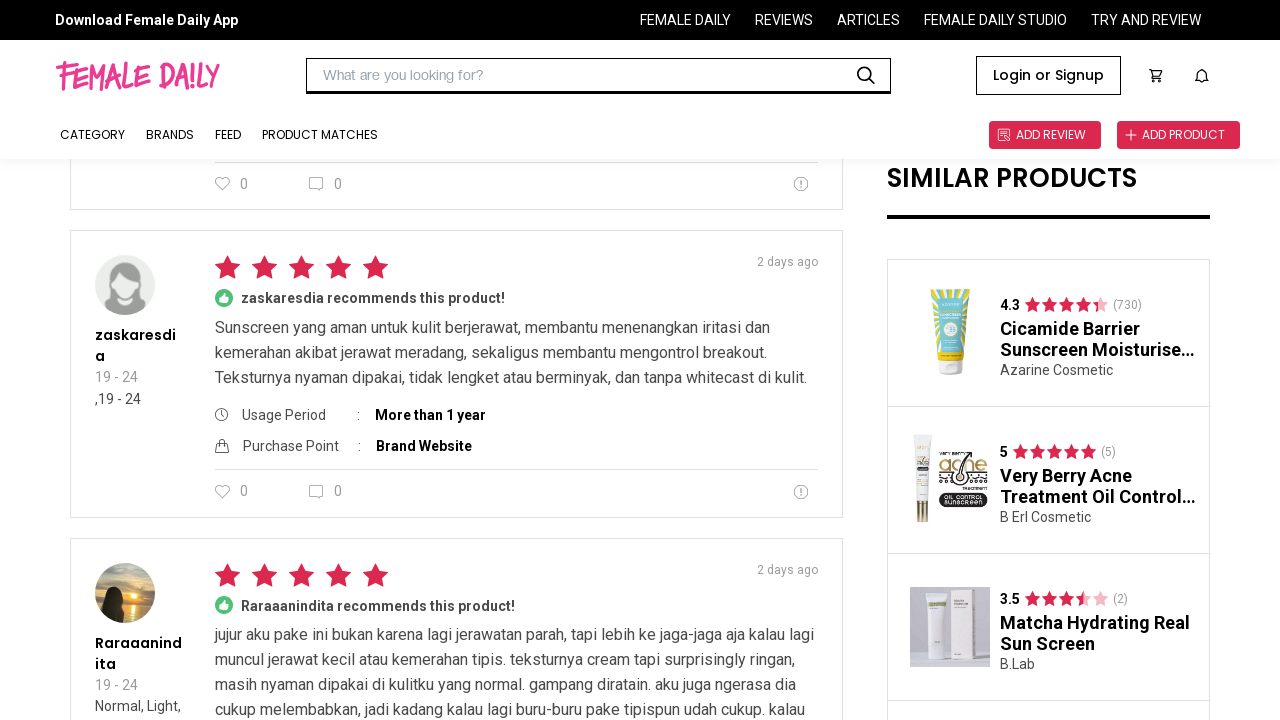

Scrolled page to position 2160
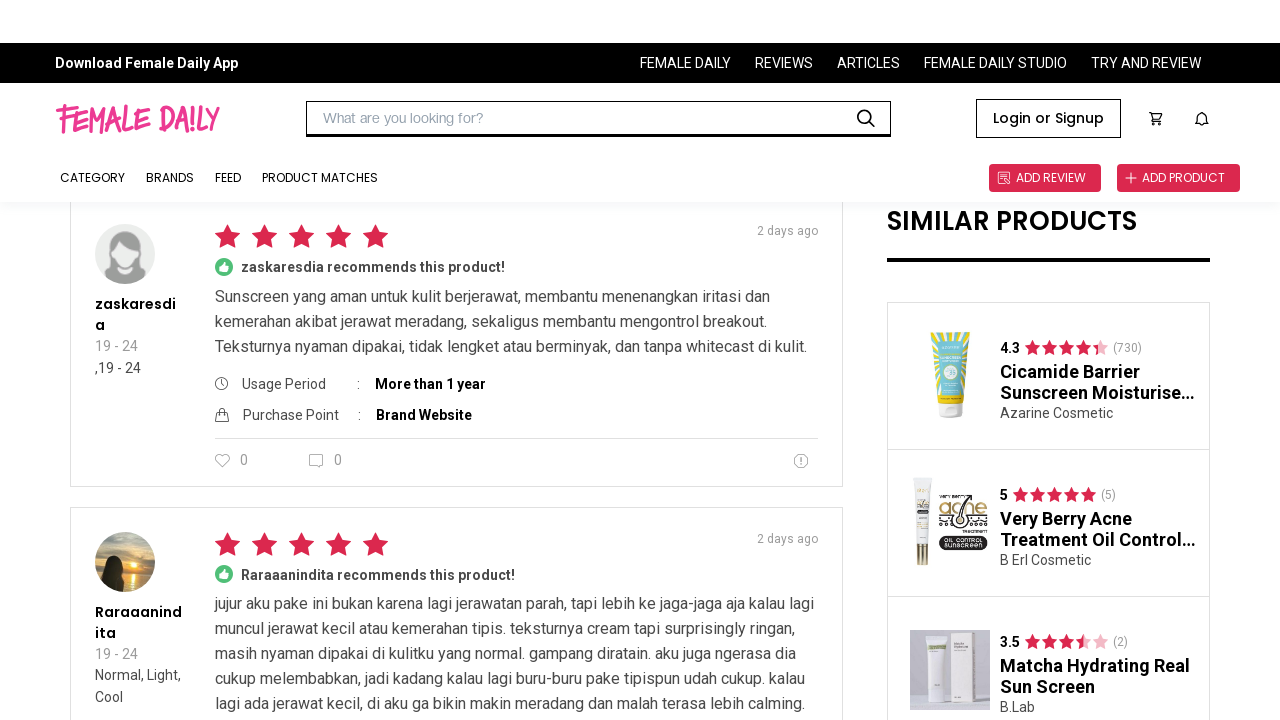

Waited 1 second for lazy-loaded content to render
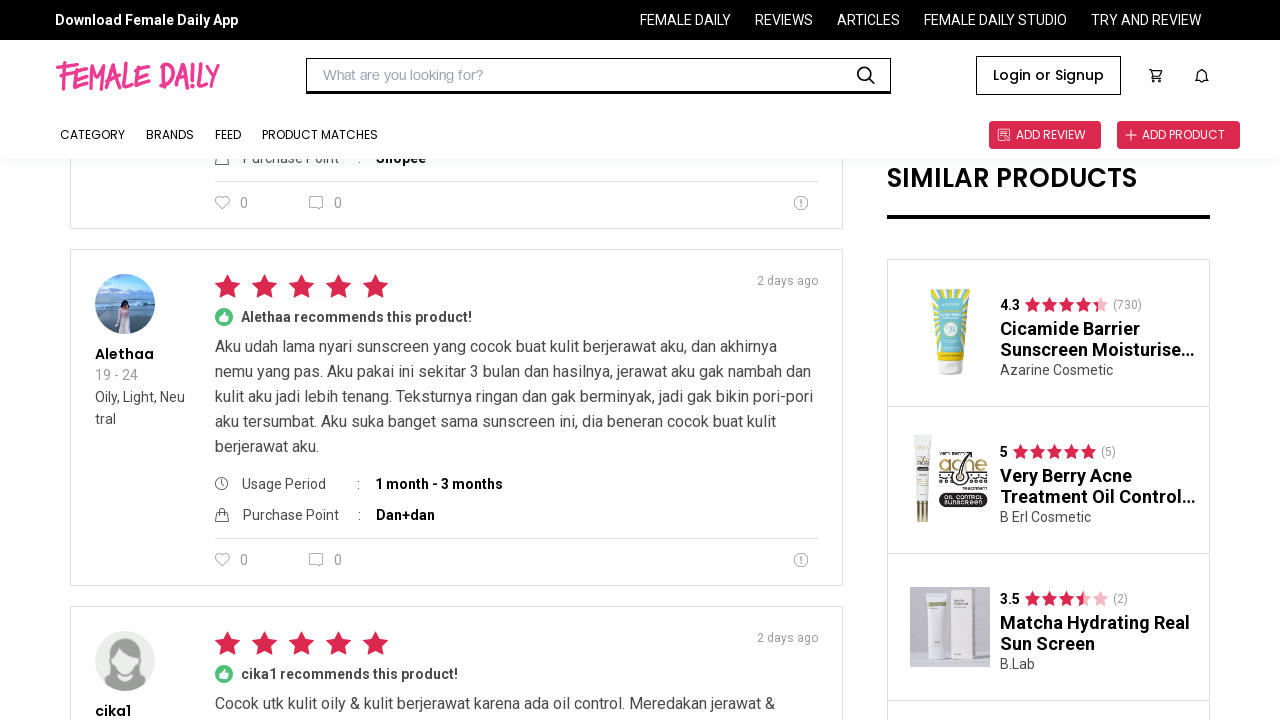

Updated max scroll height
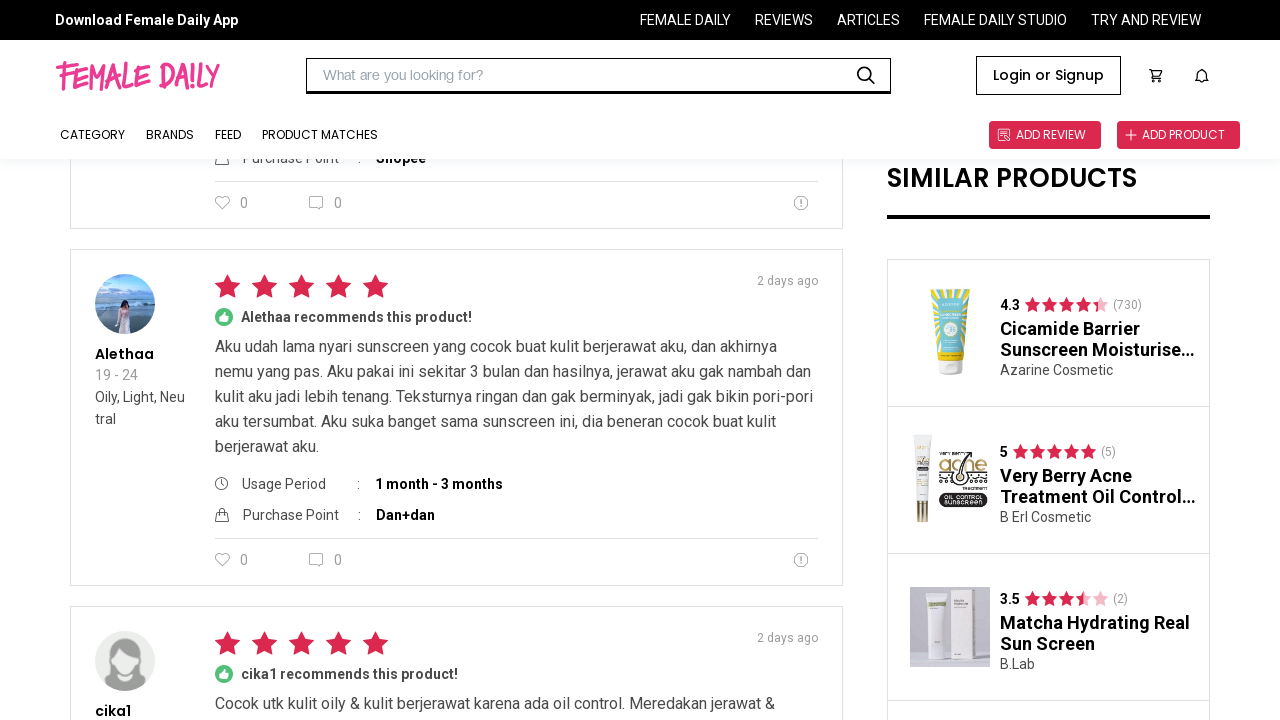

Scrolled page to position 2880
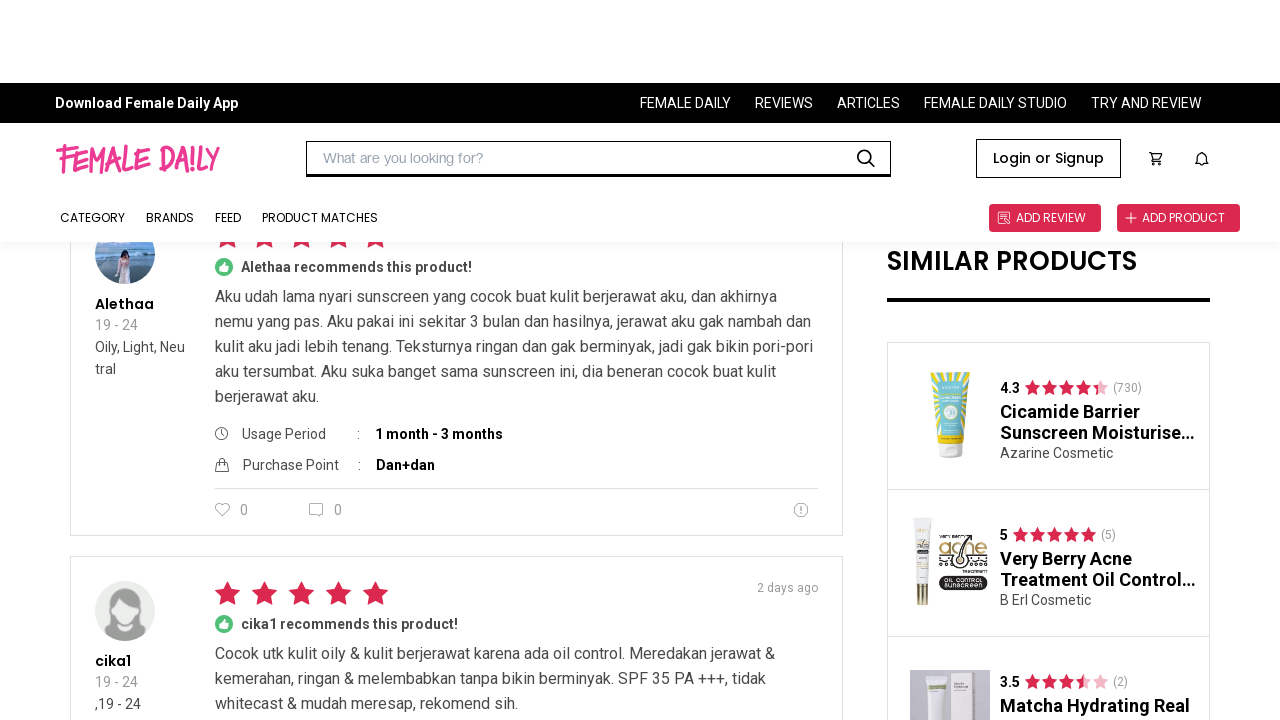

Waited 1 second for lazy-loaded content to render
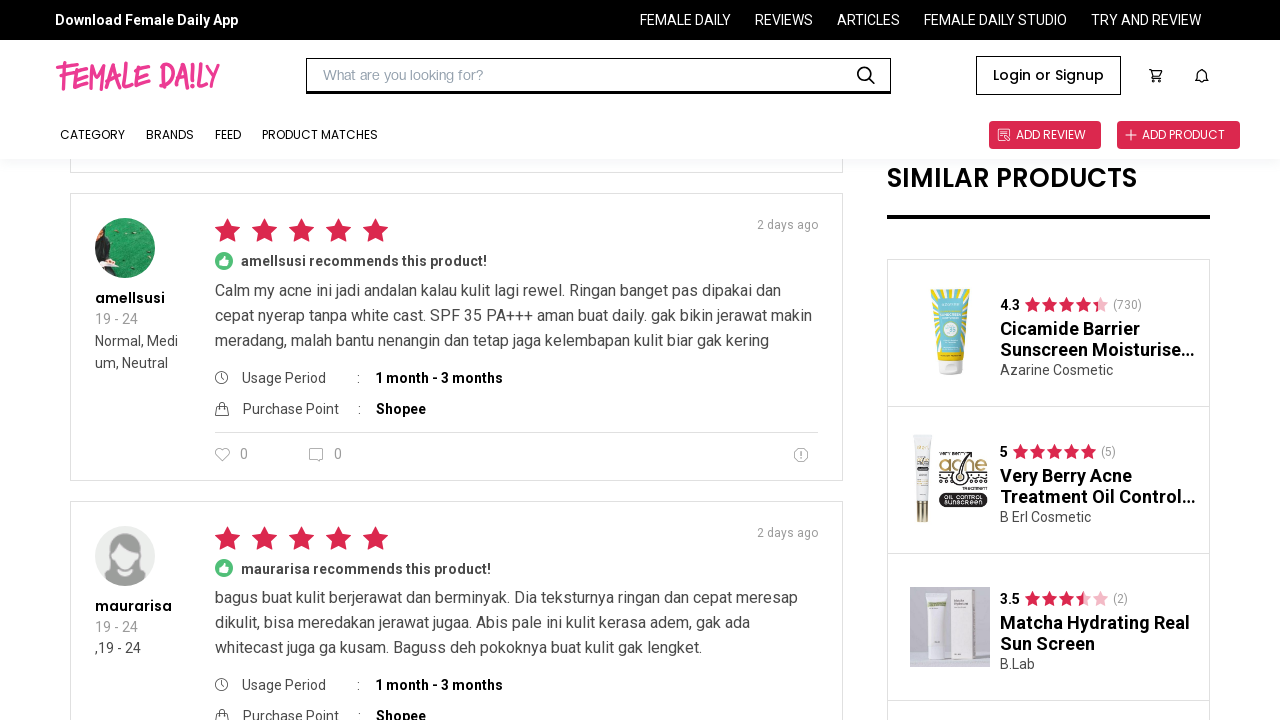

Updated max scroll height
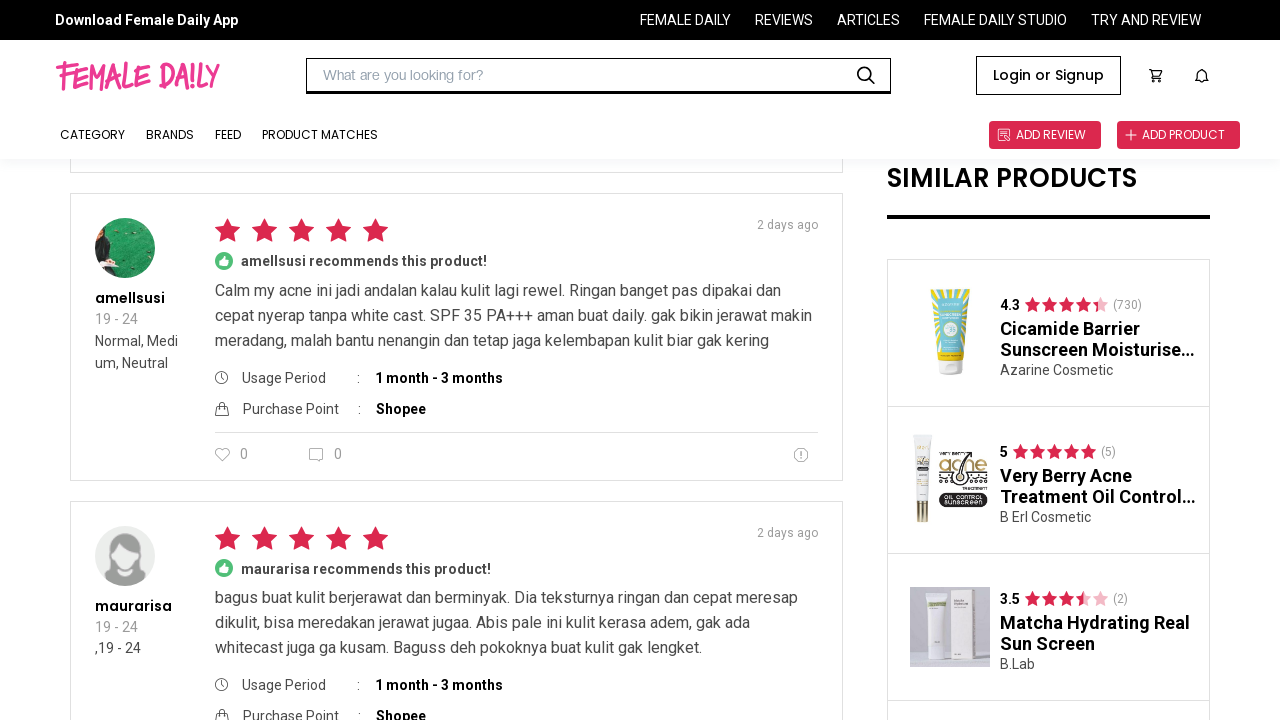

Scrolled page to position 3600
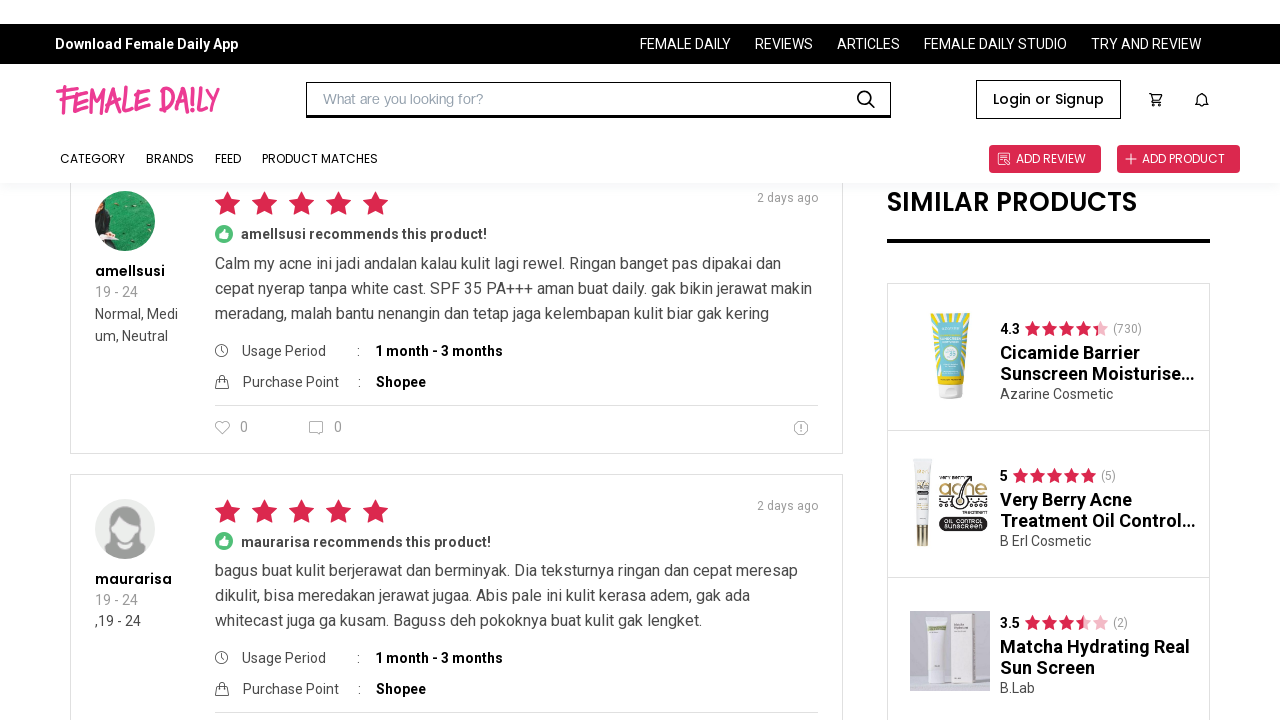

Waited 1 second for lazy-loaded content to render
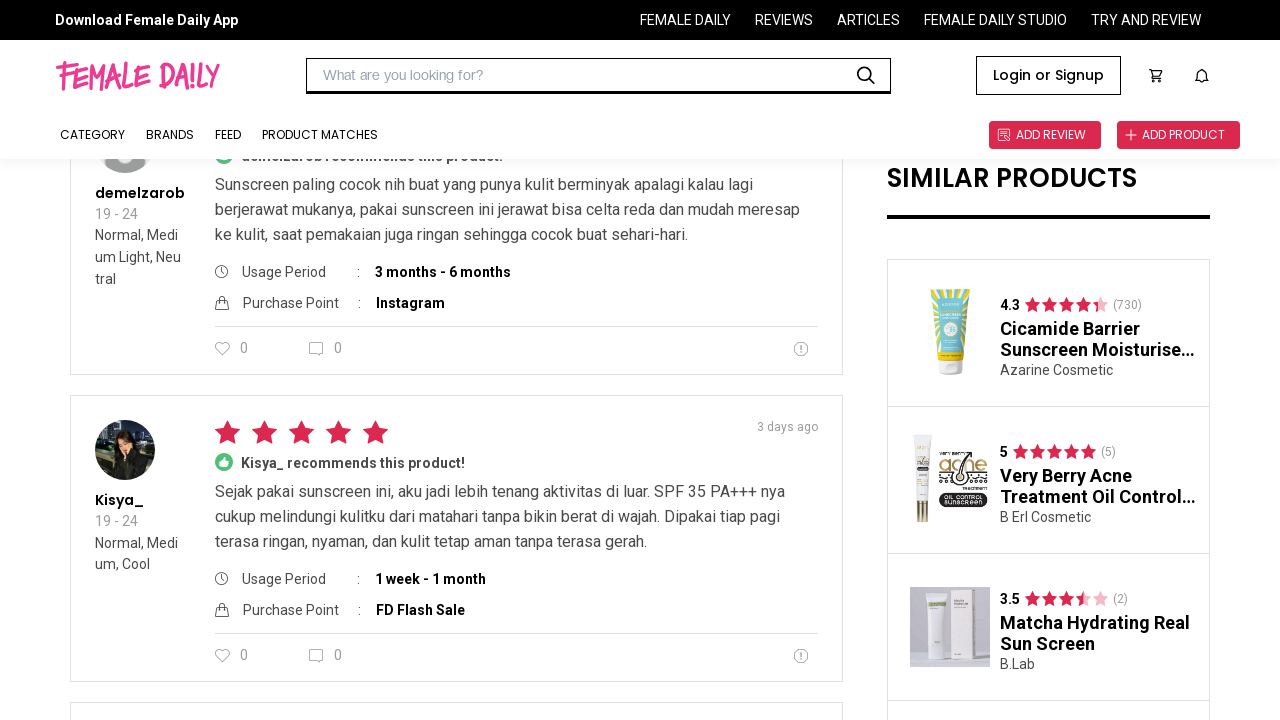

Updated max scroll height
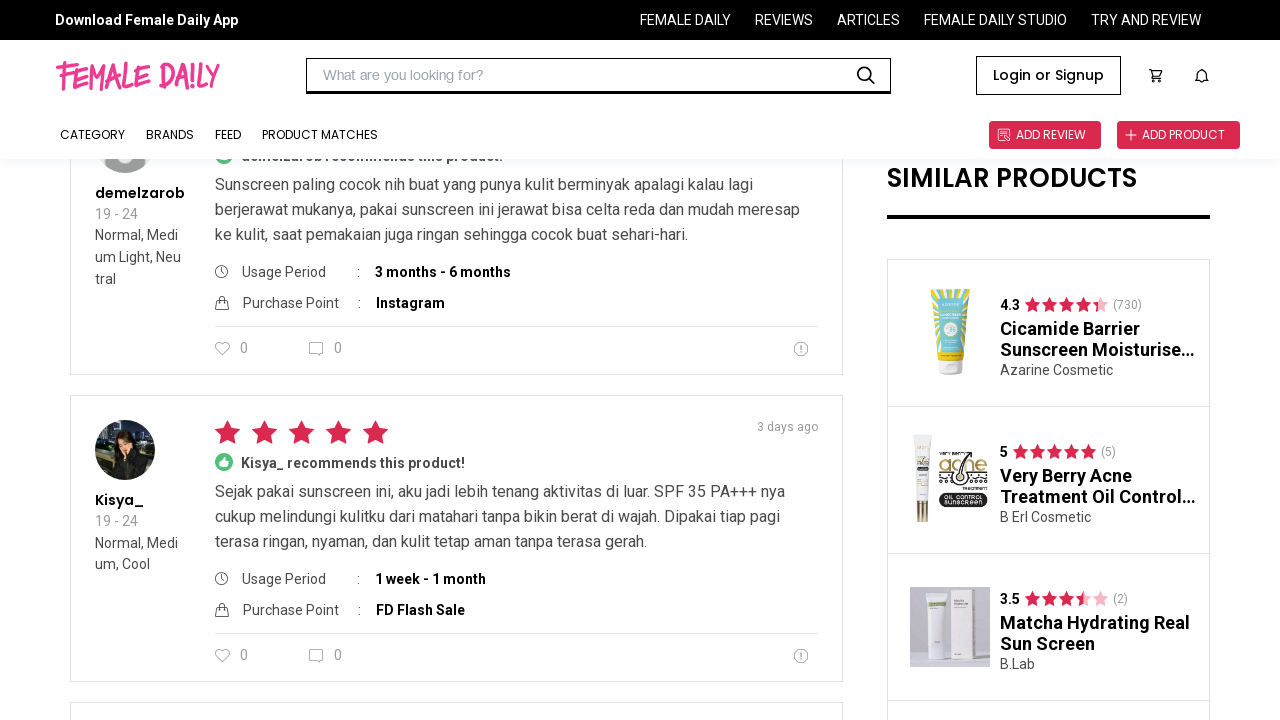

Scrolled page to position 4320
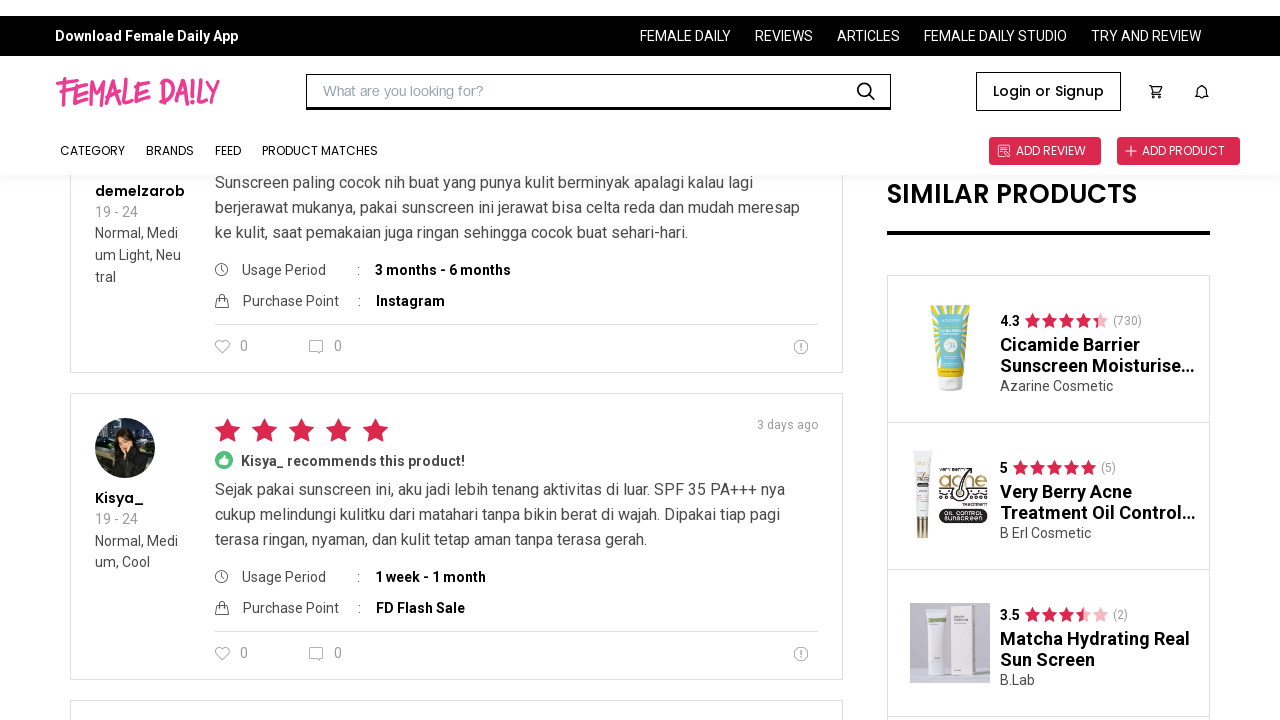

Waited 1 second for lazy-loaded content to render
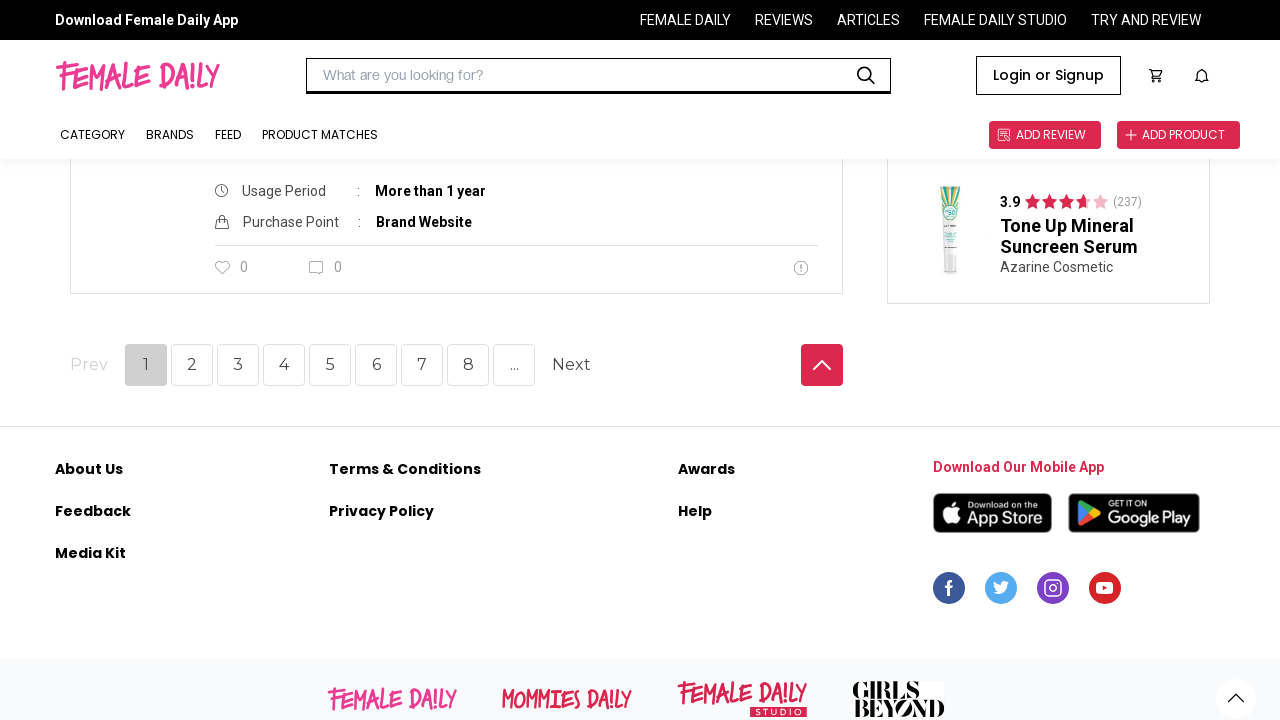

Updated max scroll height
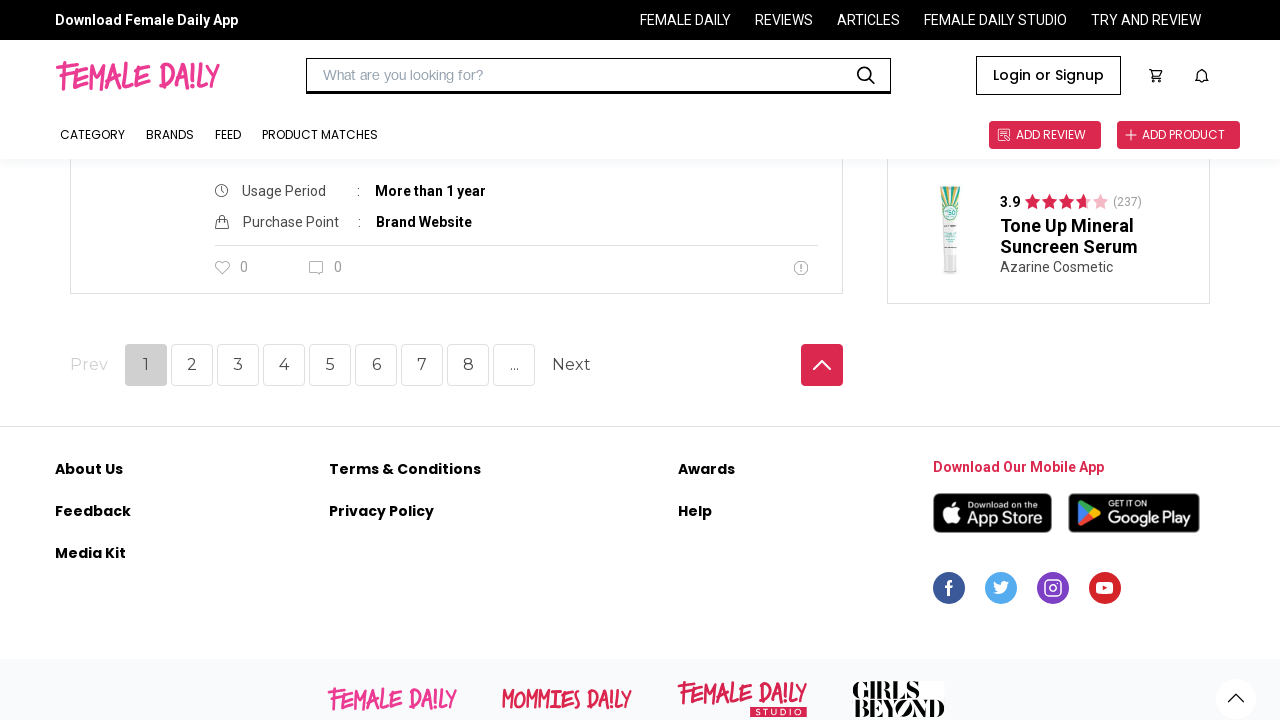

Scrolled page to position 5040
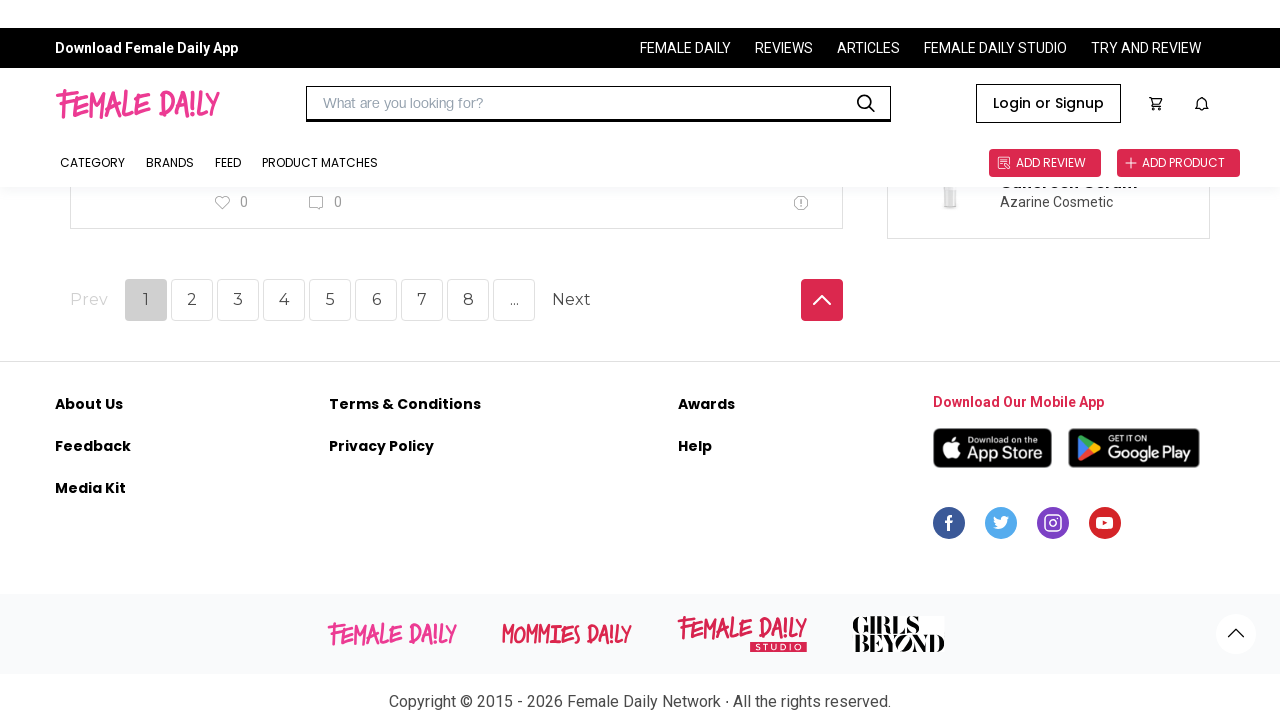

Waited 1 second for lazy-loaded content to render
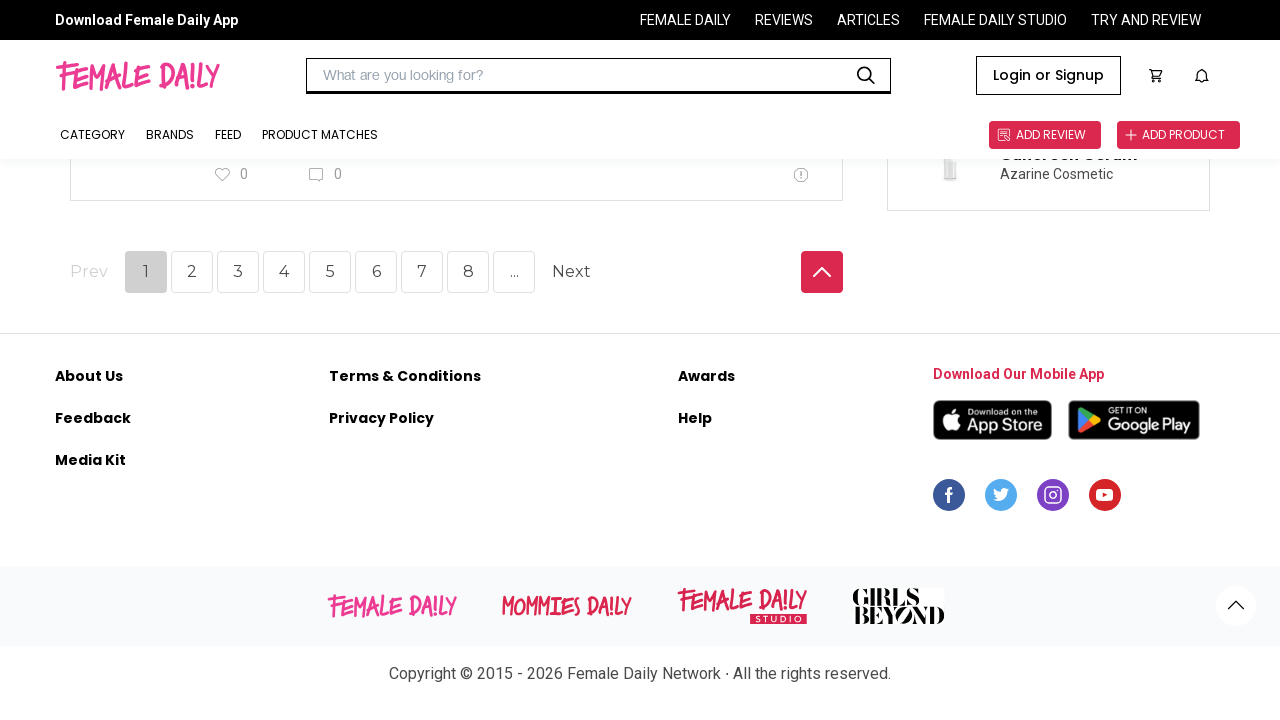

Updated max scroll height
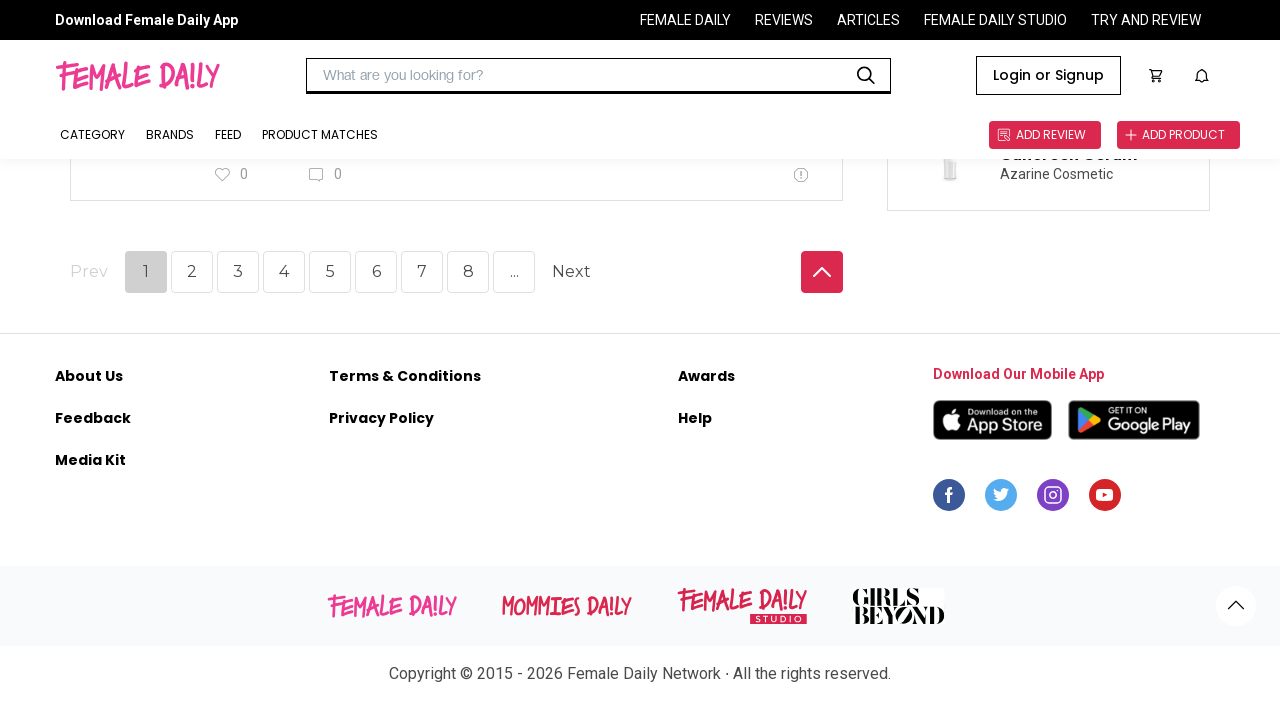

Scrolled page to position 5760
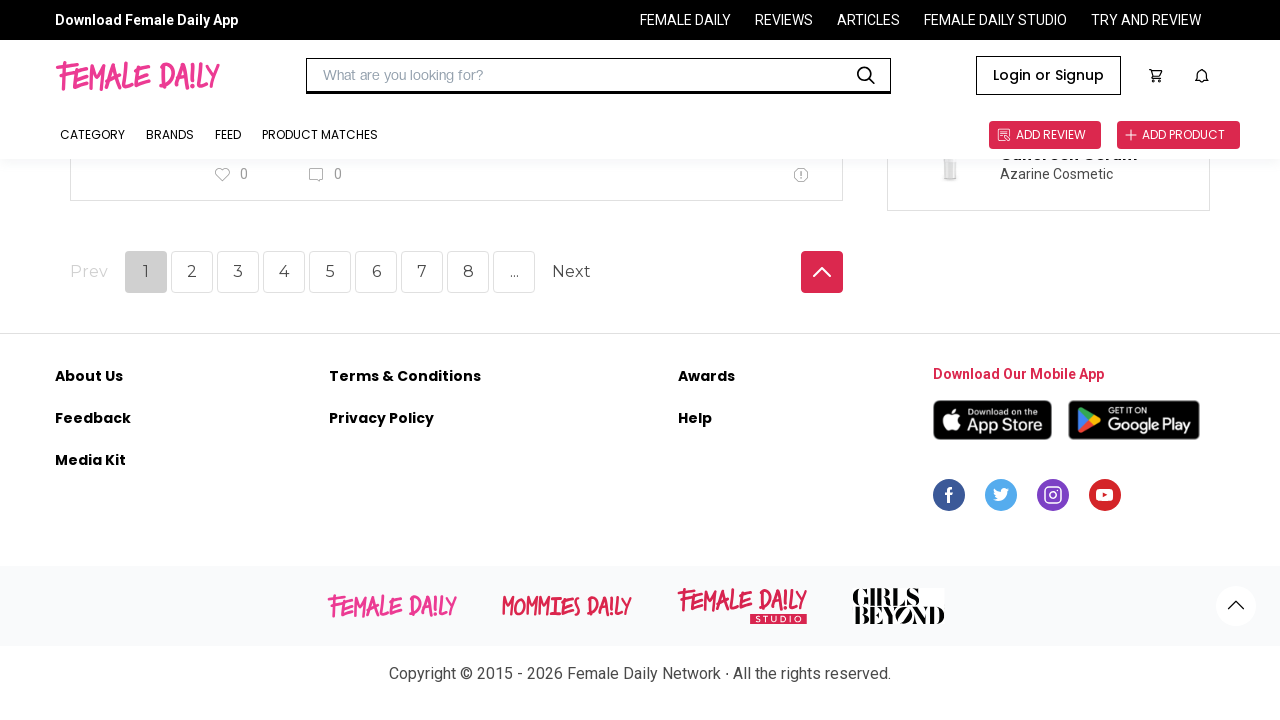

Waited 1 second for lazy-loaded content to render
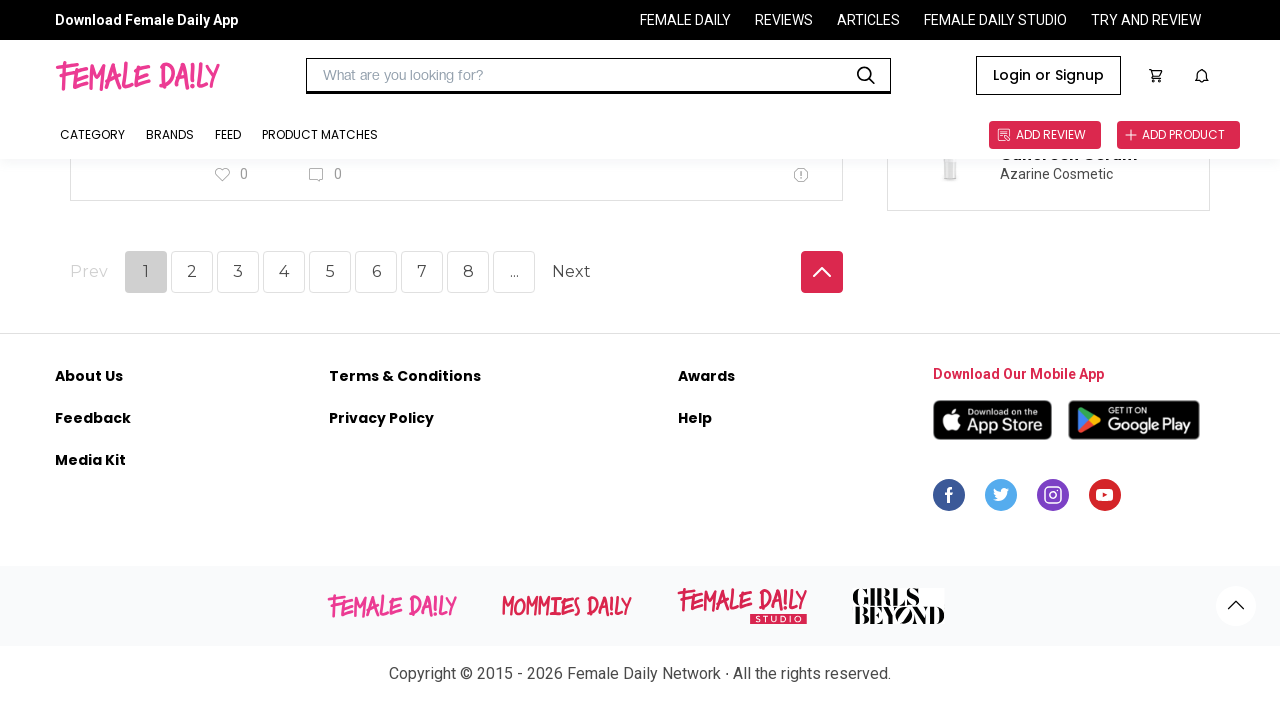

Updated max scroll height
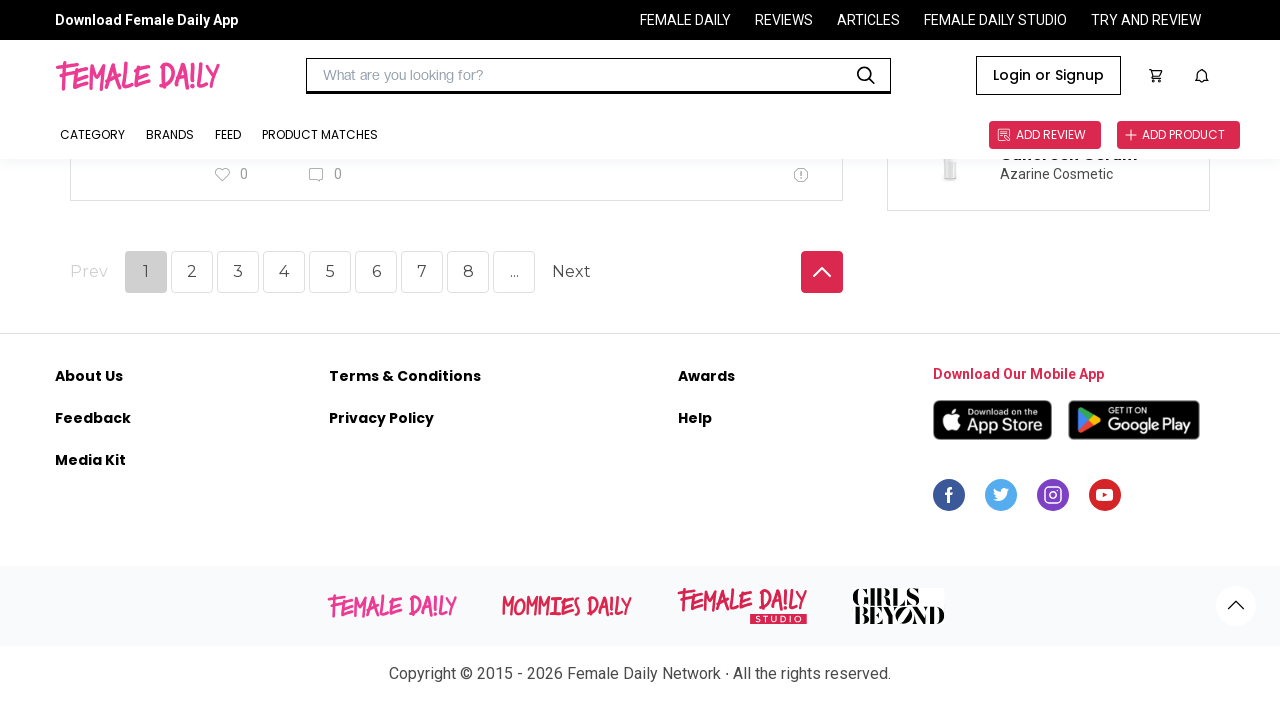

Verified profile usernames are visible on the page
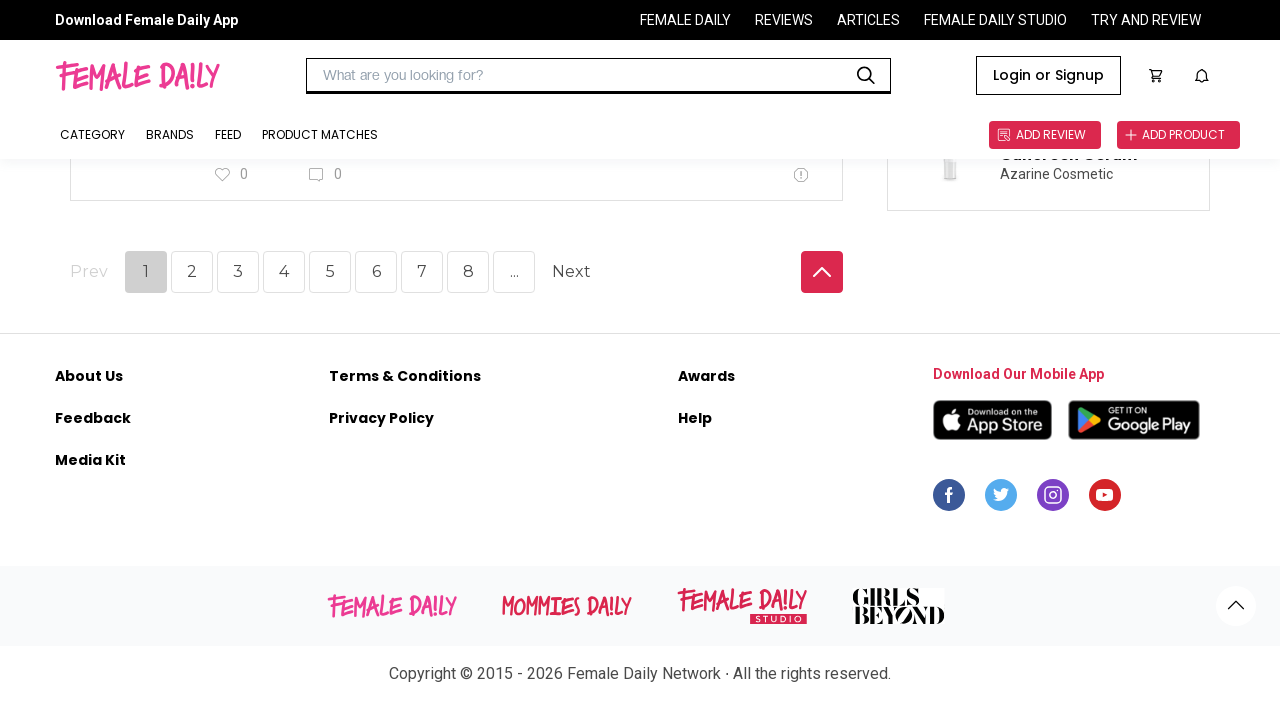

Located Next button element
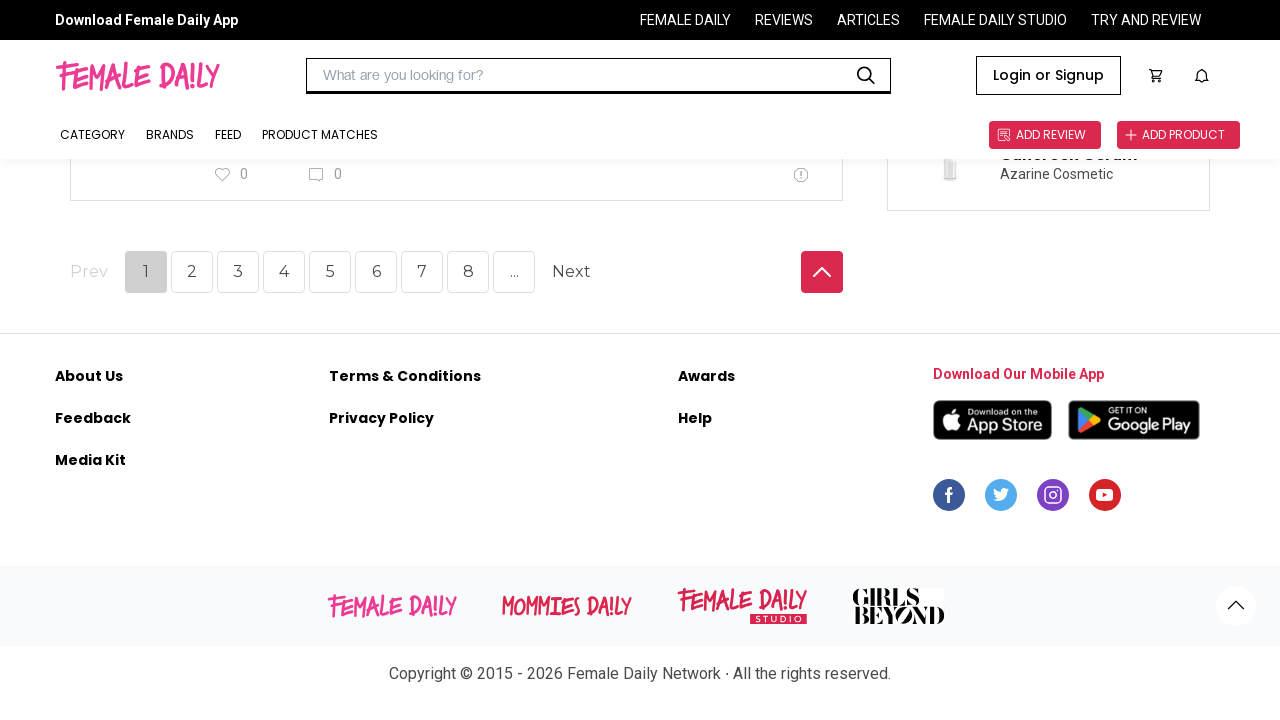

Clicked Next button to navigate to page 2 at (572, 272) on #id_next_page
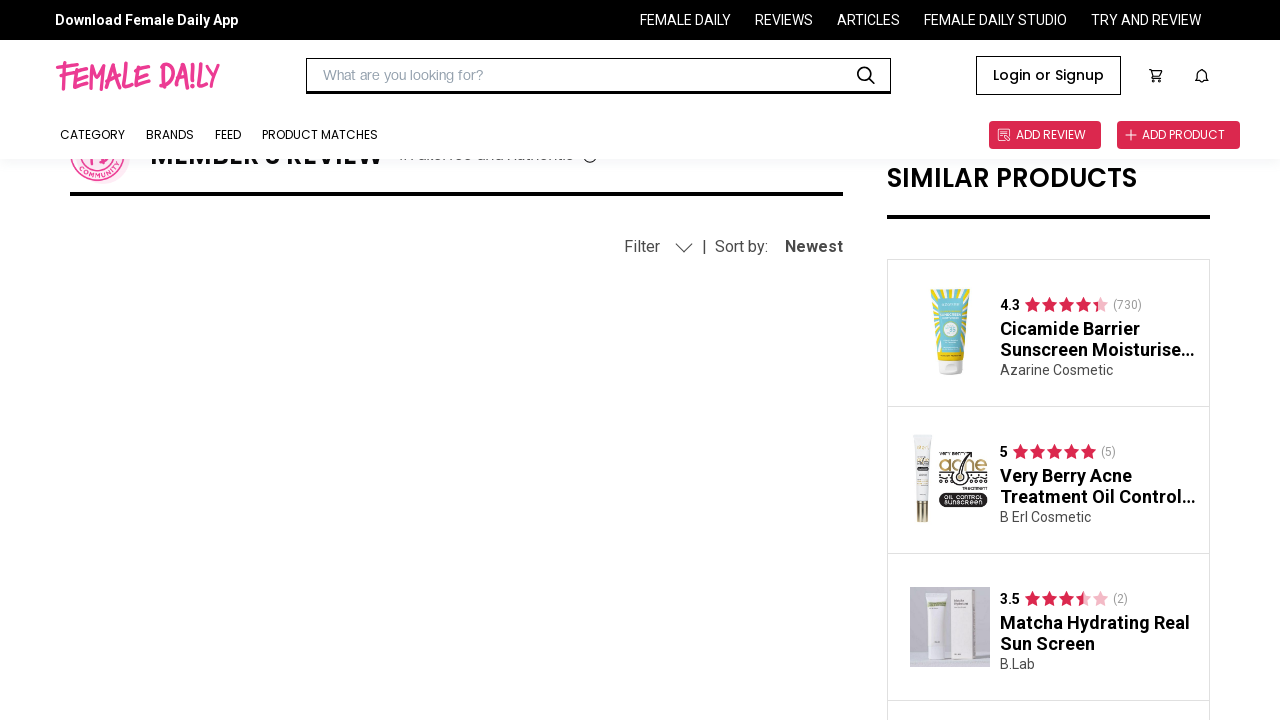

Waited 3 seconds for page 2 to load
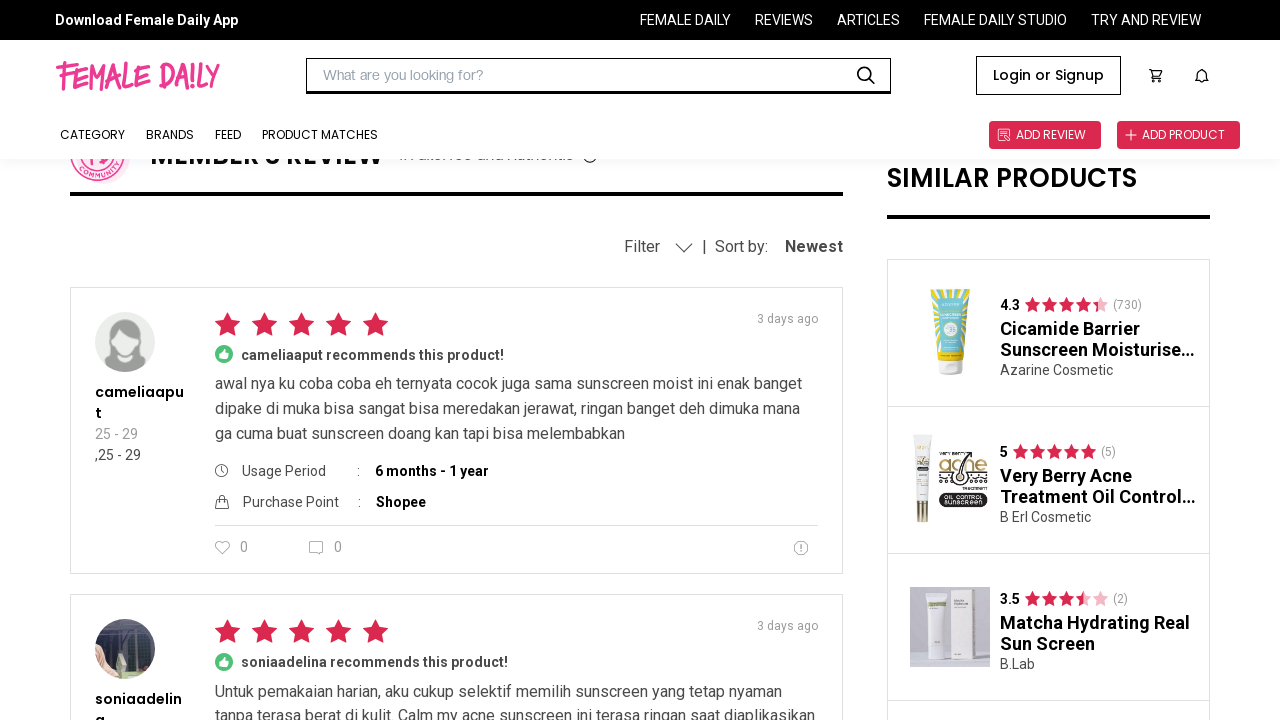

Verified review cards loaded on page 2
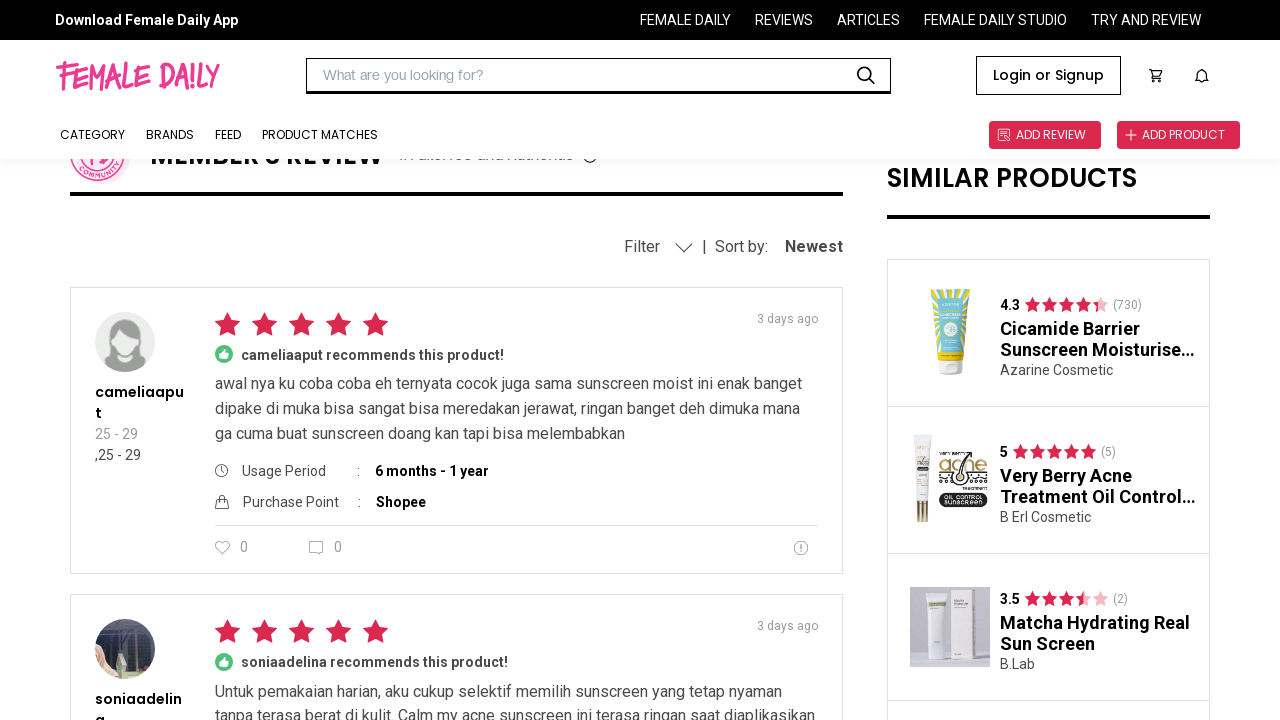

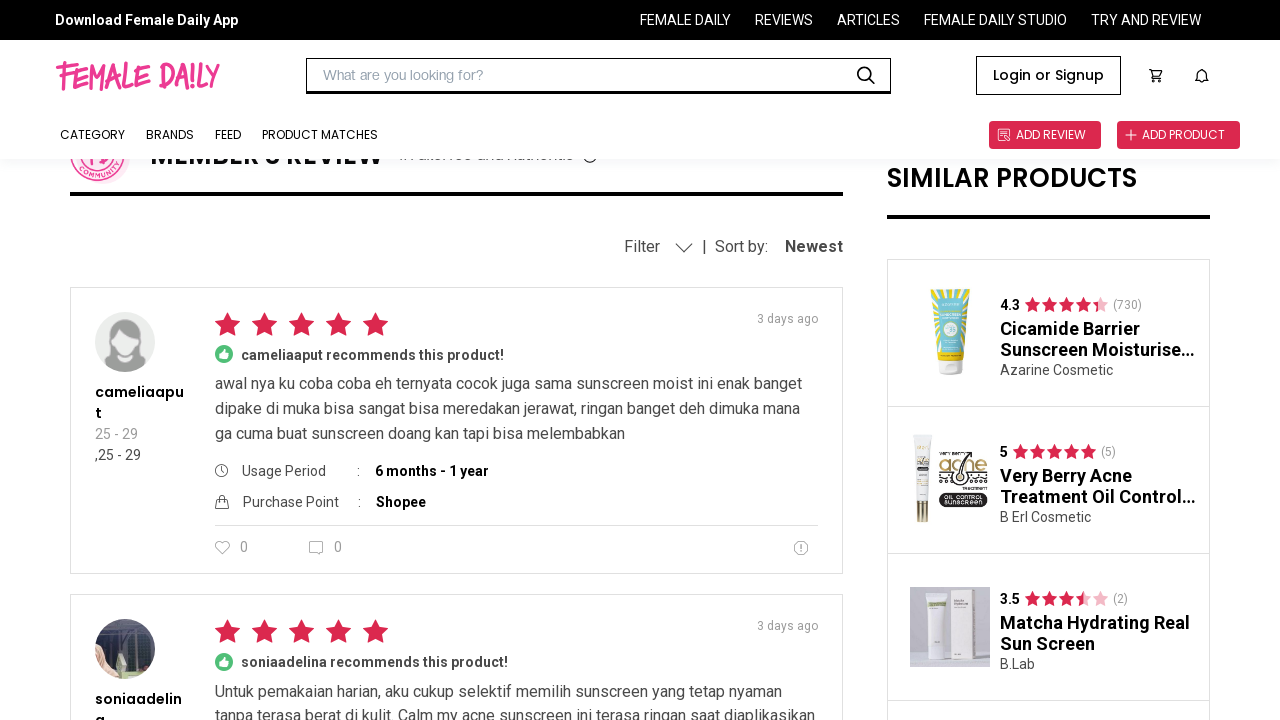